Tests that menu button elements can appear and disappear on page refresh by repeatedly refreshing until a Gallery menu element appears, then refreshing until it disappears, verifying the dynamic nature of the page elements.

Starting URL: https://the-internet.herokuapp.com/disappearing_elements

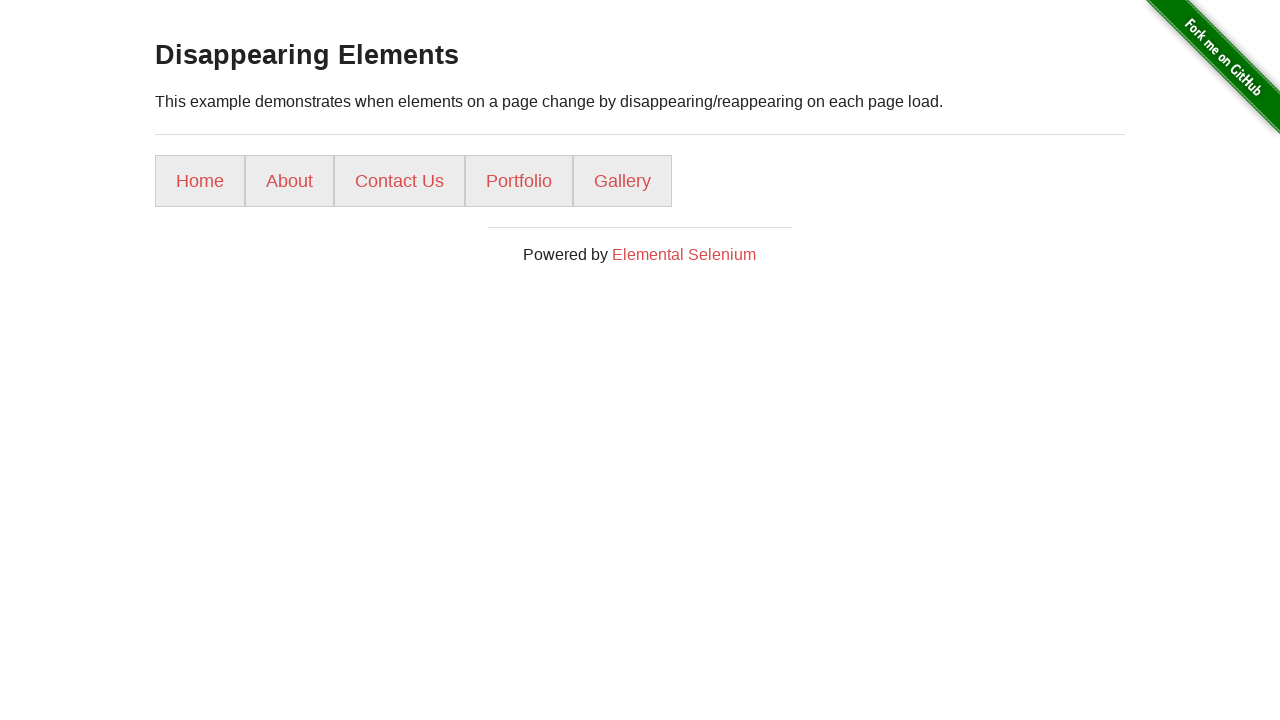

Waited for page header (h3) to load
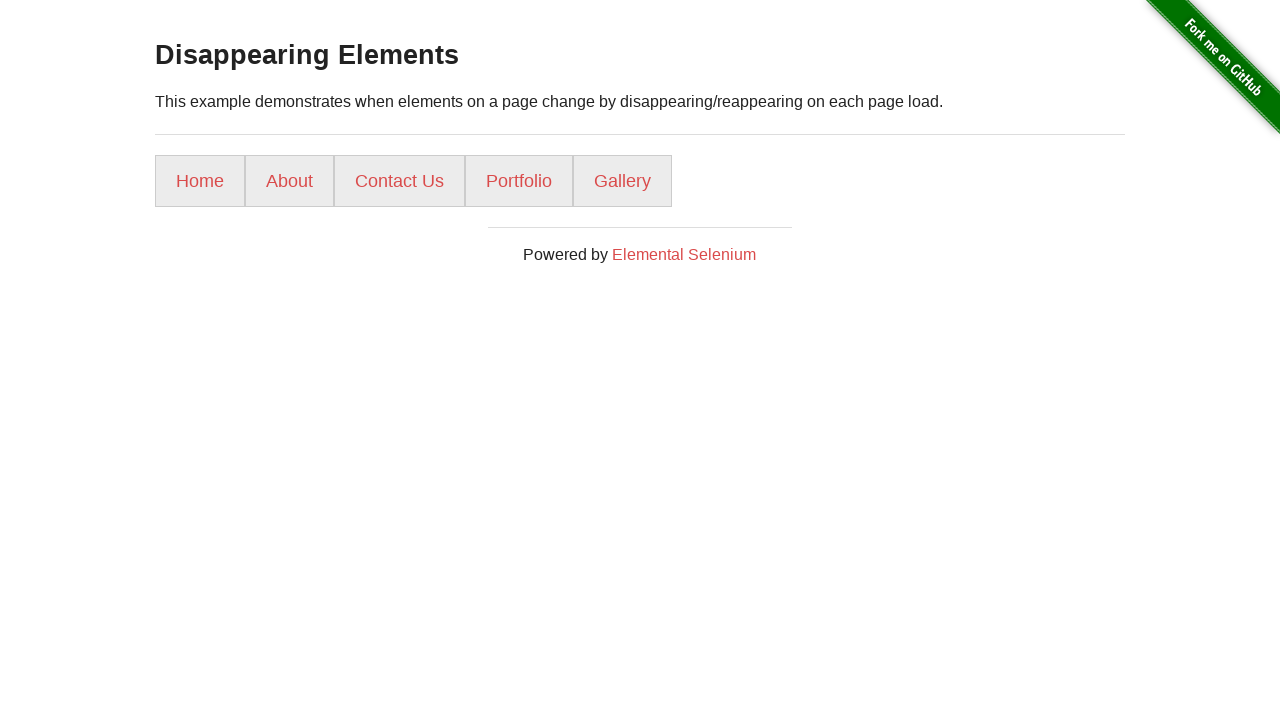

Retrieved initial menu button count: 5
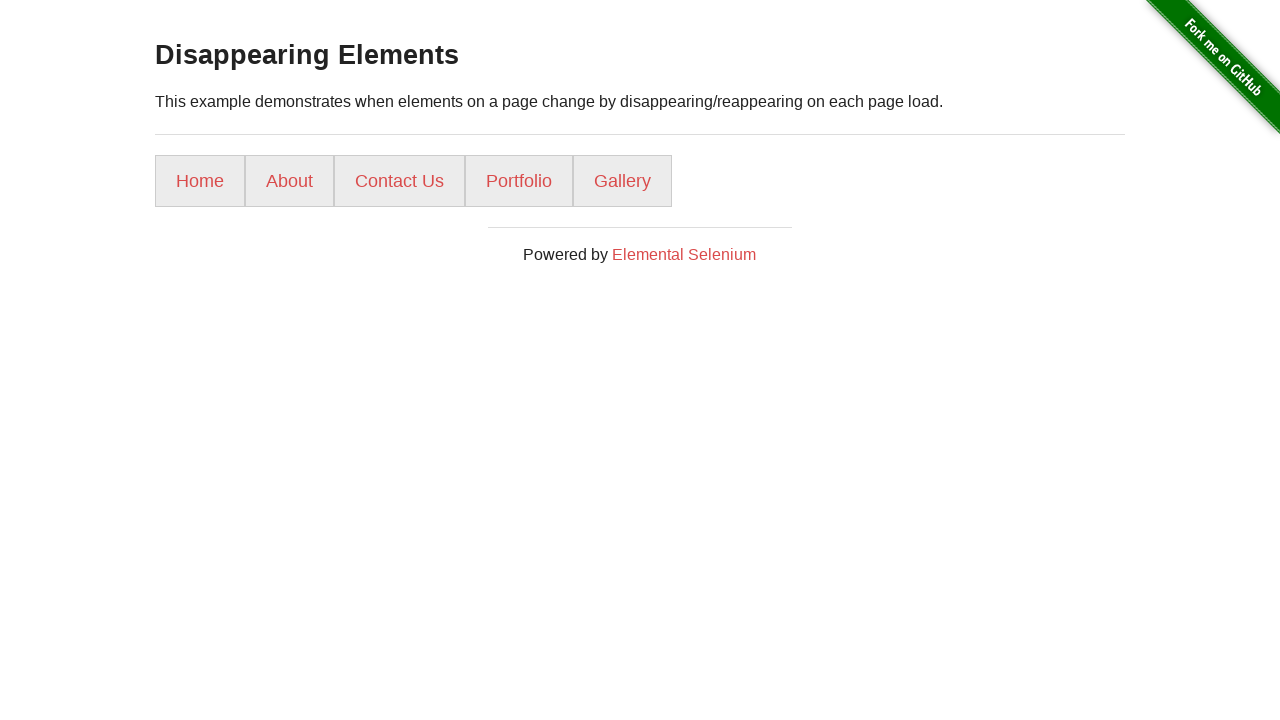

Gallery menu button found on page
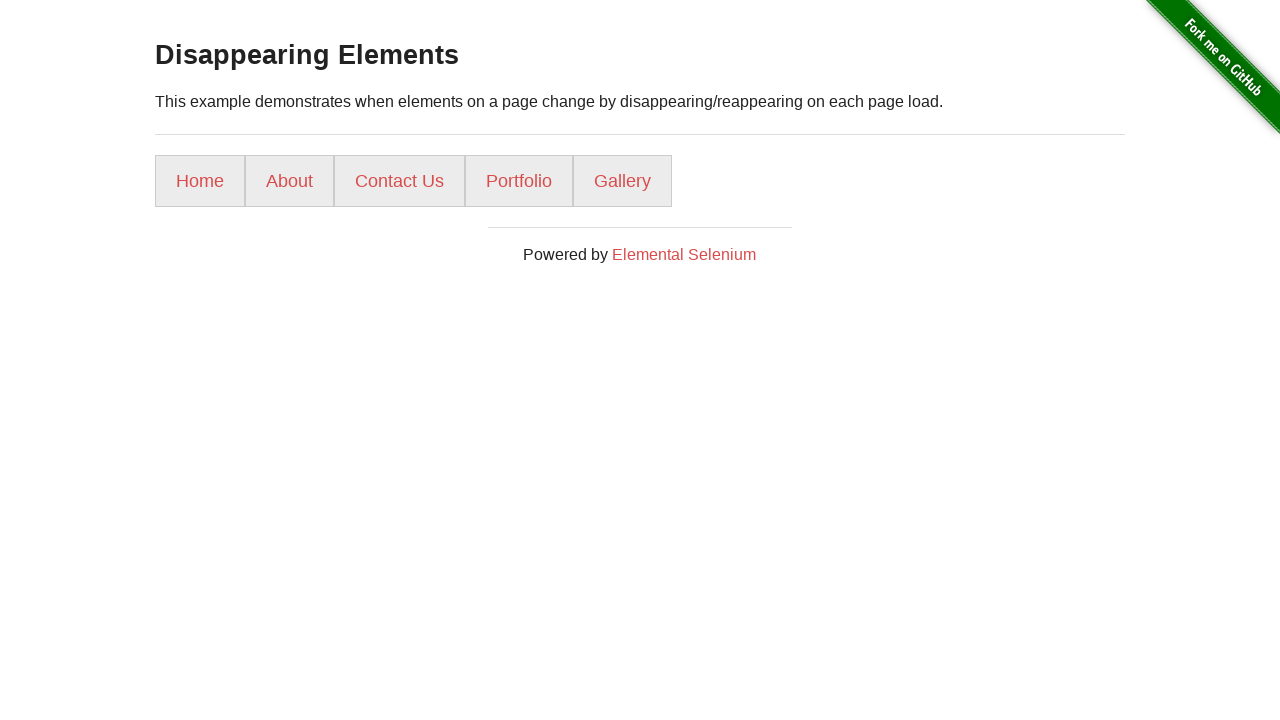

Asserted that Gallery menu button appeared after refreshes
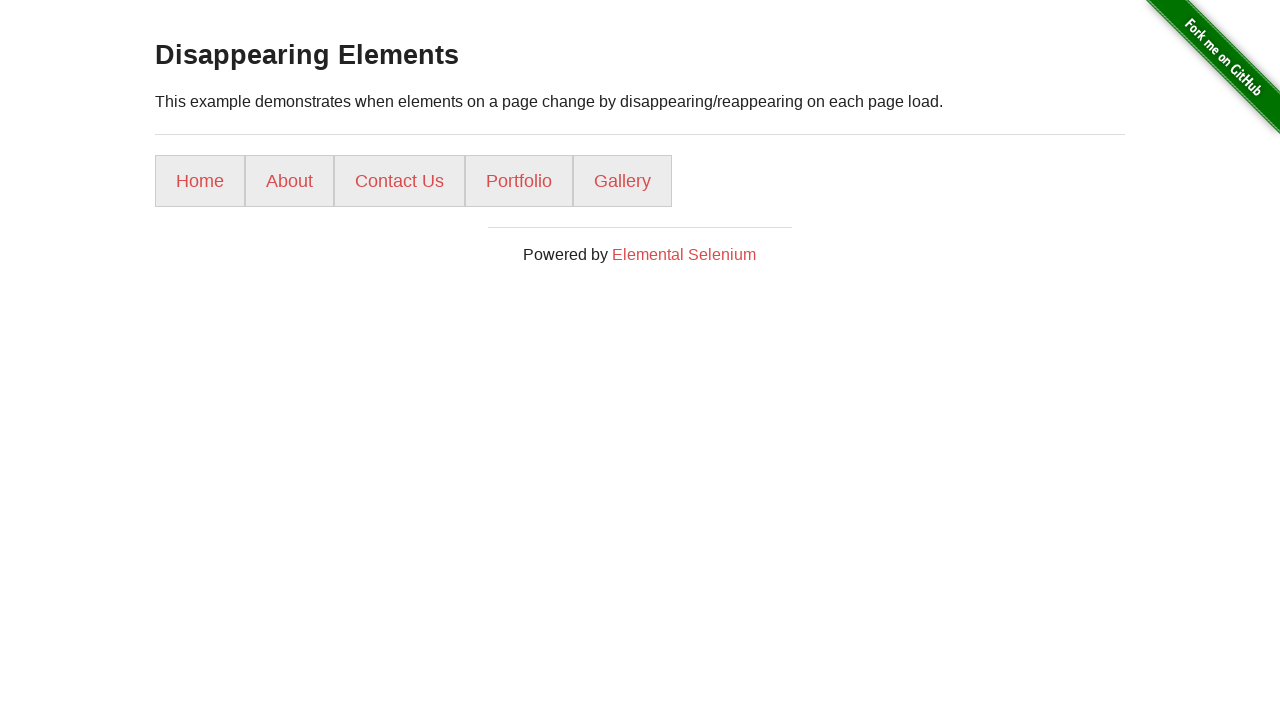

Asserted menu button count is 5: 5
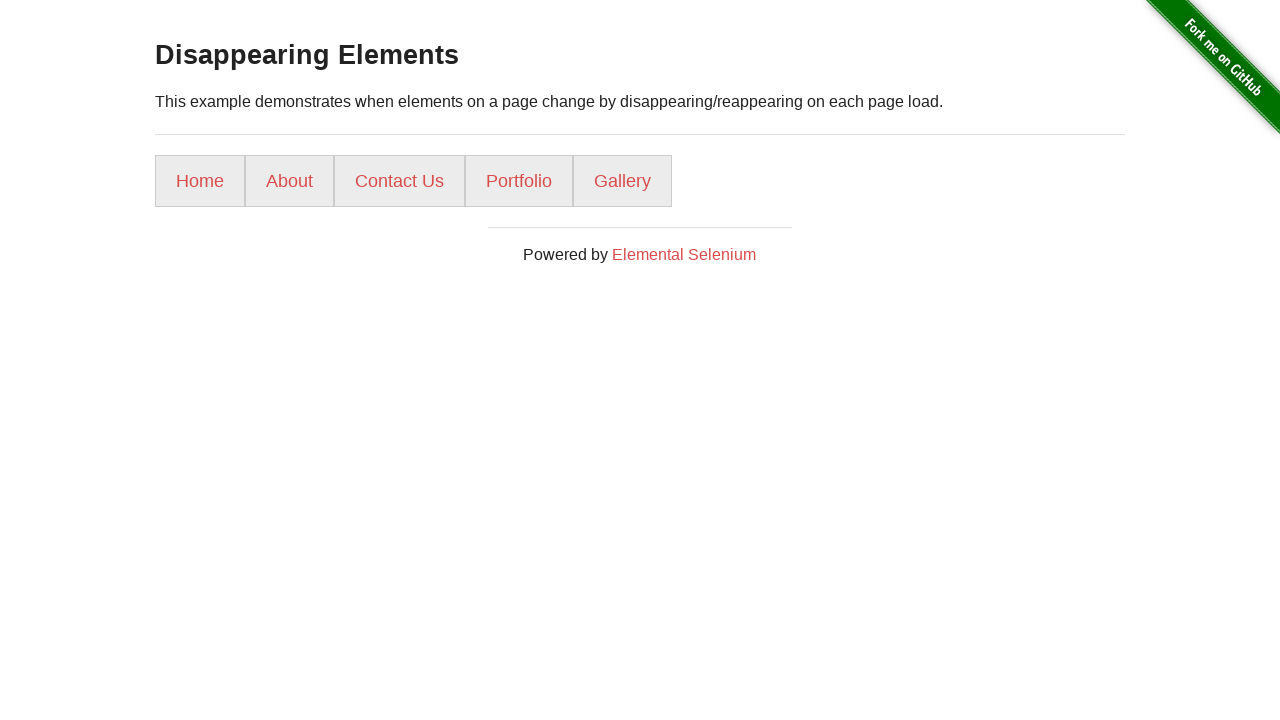

Refreshed page to look for Gallery menu button disappearance
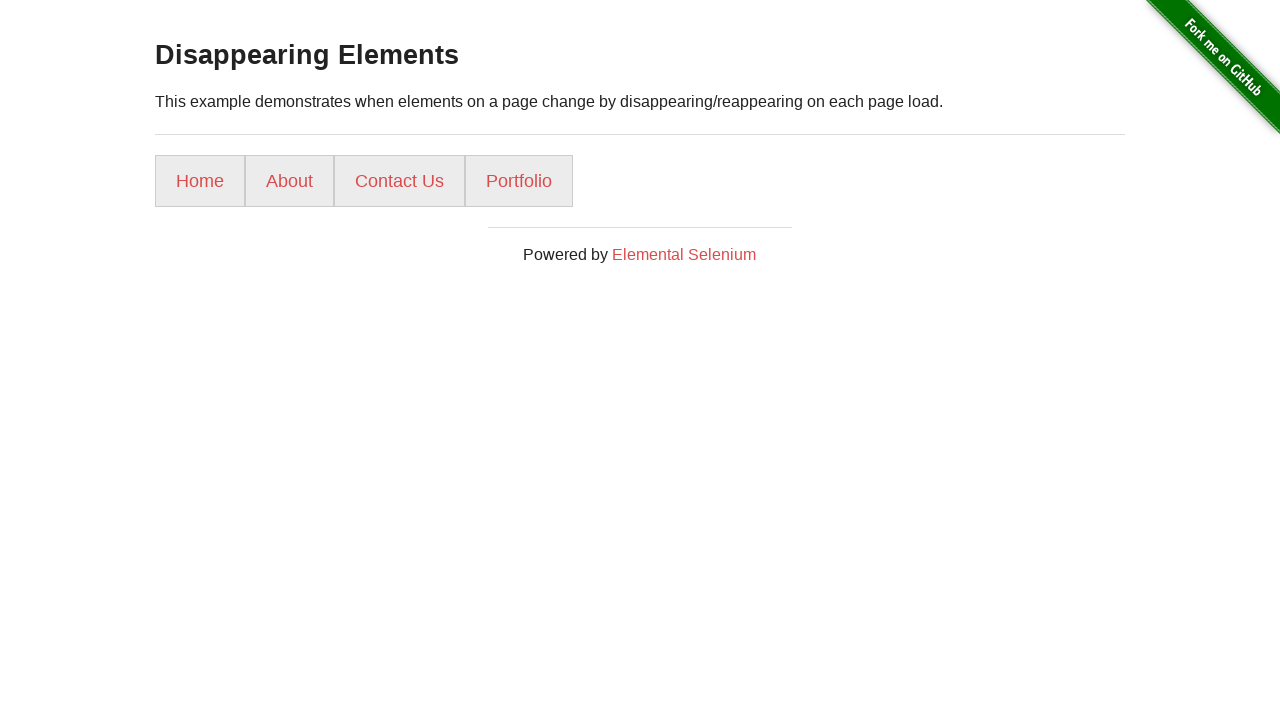

Waited for menu buttons to load after refresh
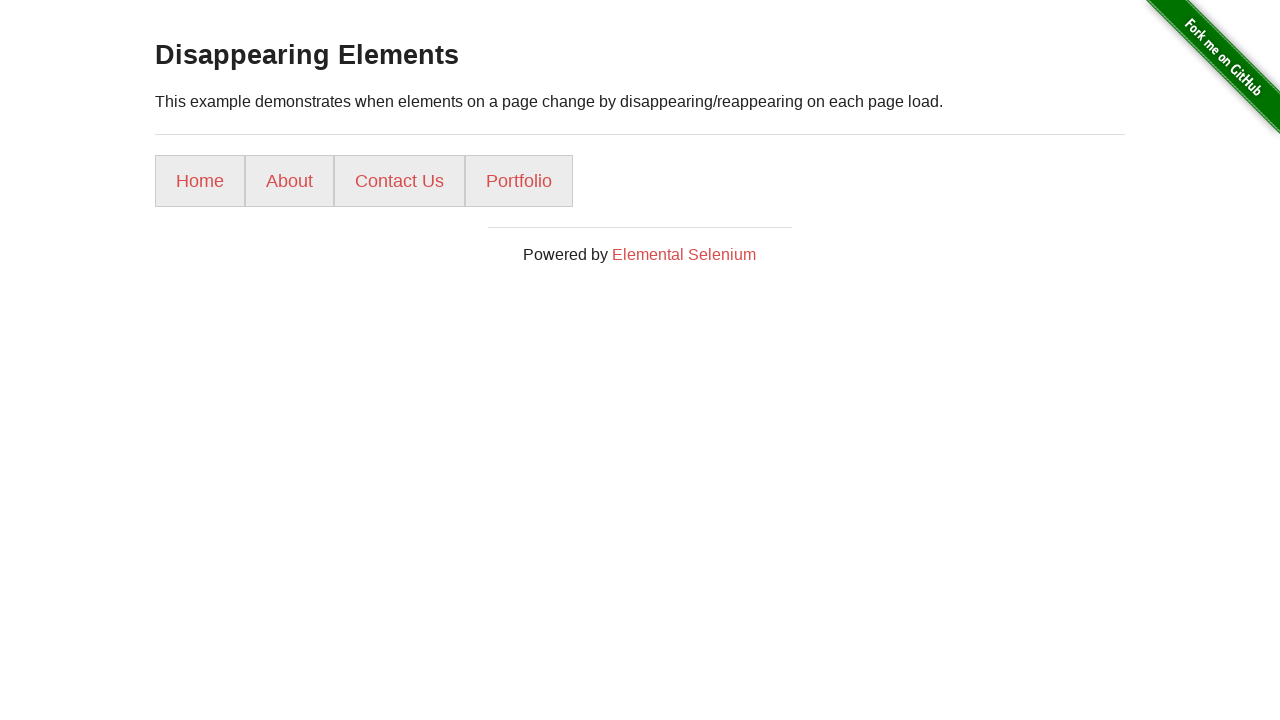

Gallery menu button is no longer visible on page
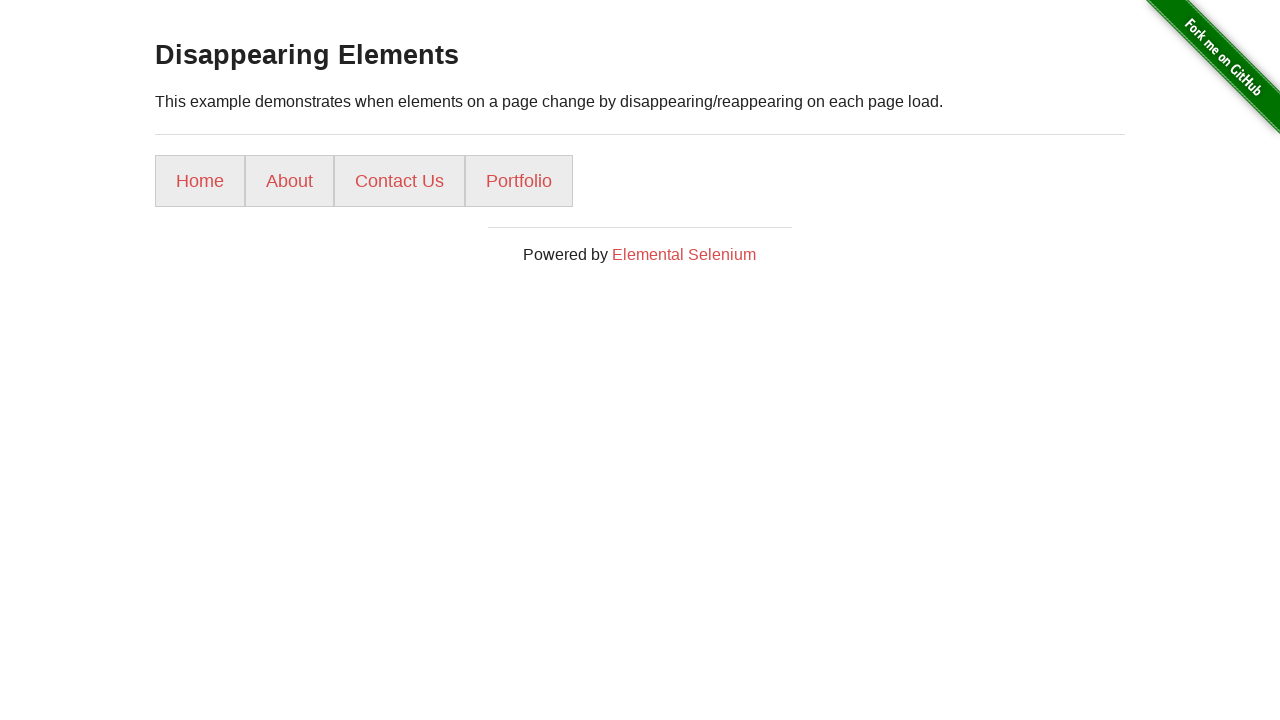

Asserted that Gallery menu button disappeared after refreshes
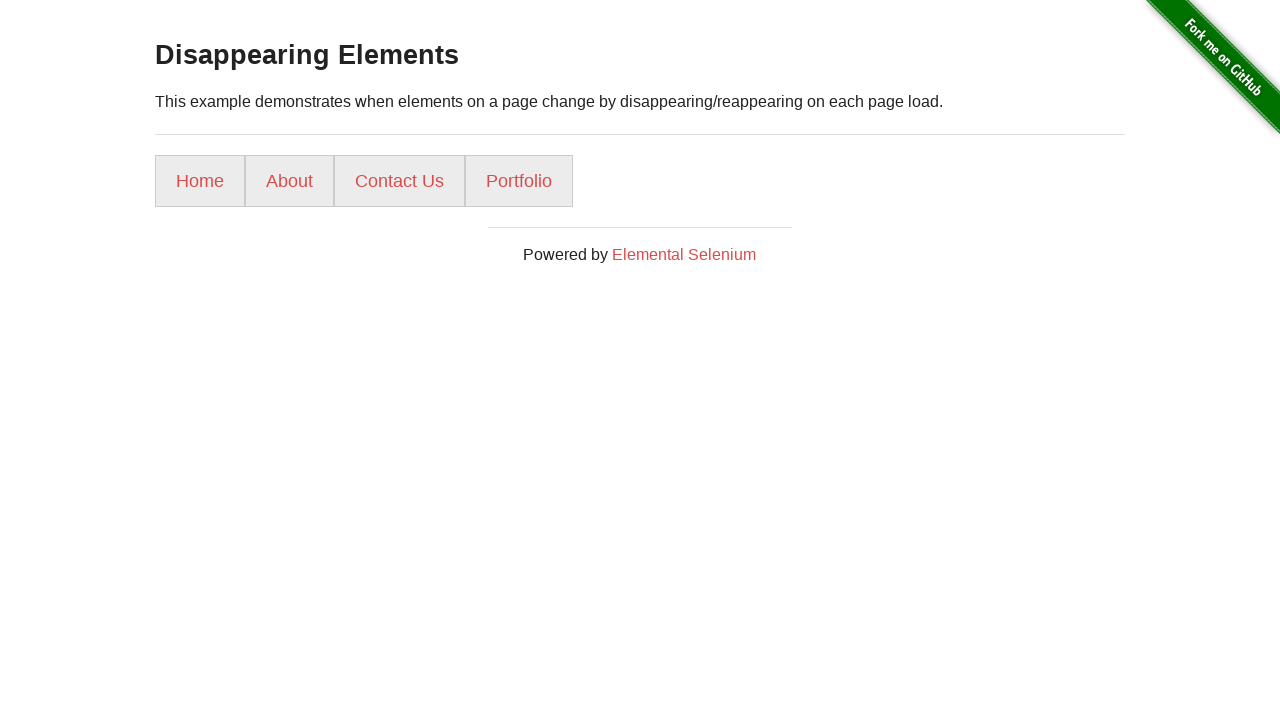

Asserted menu button count decreased to 4 (less than 5)
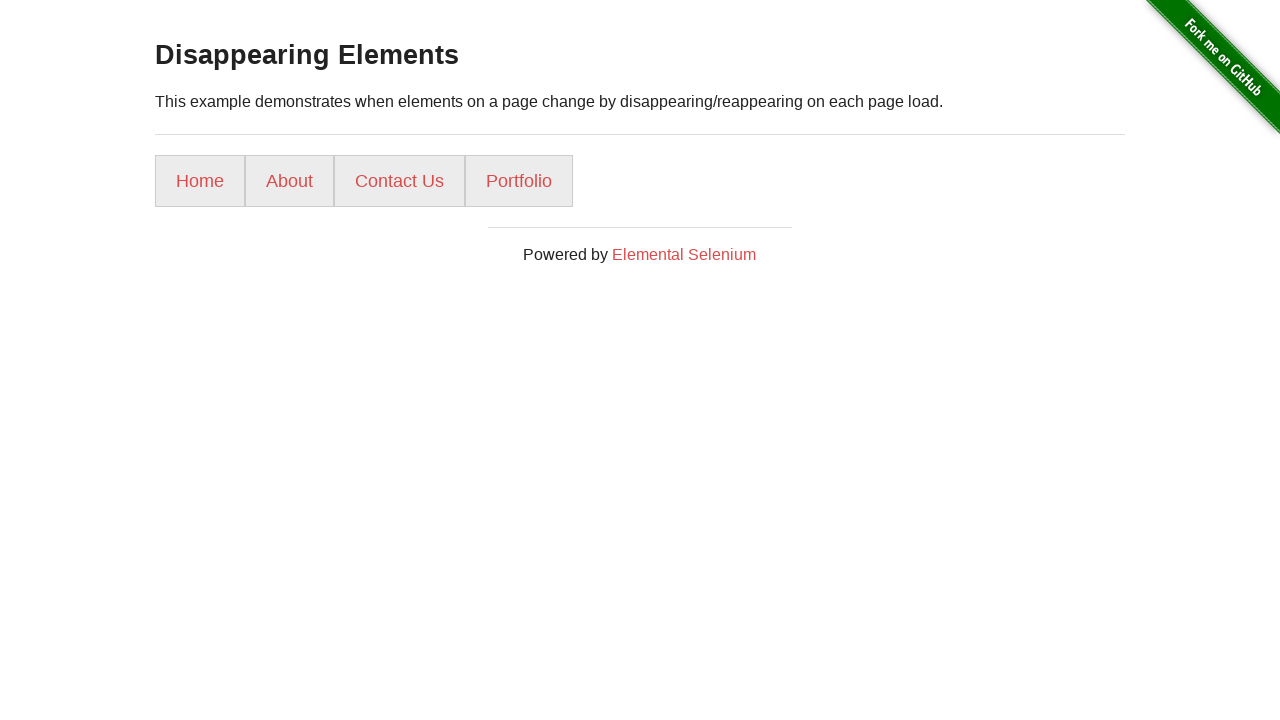

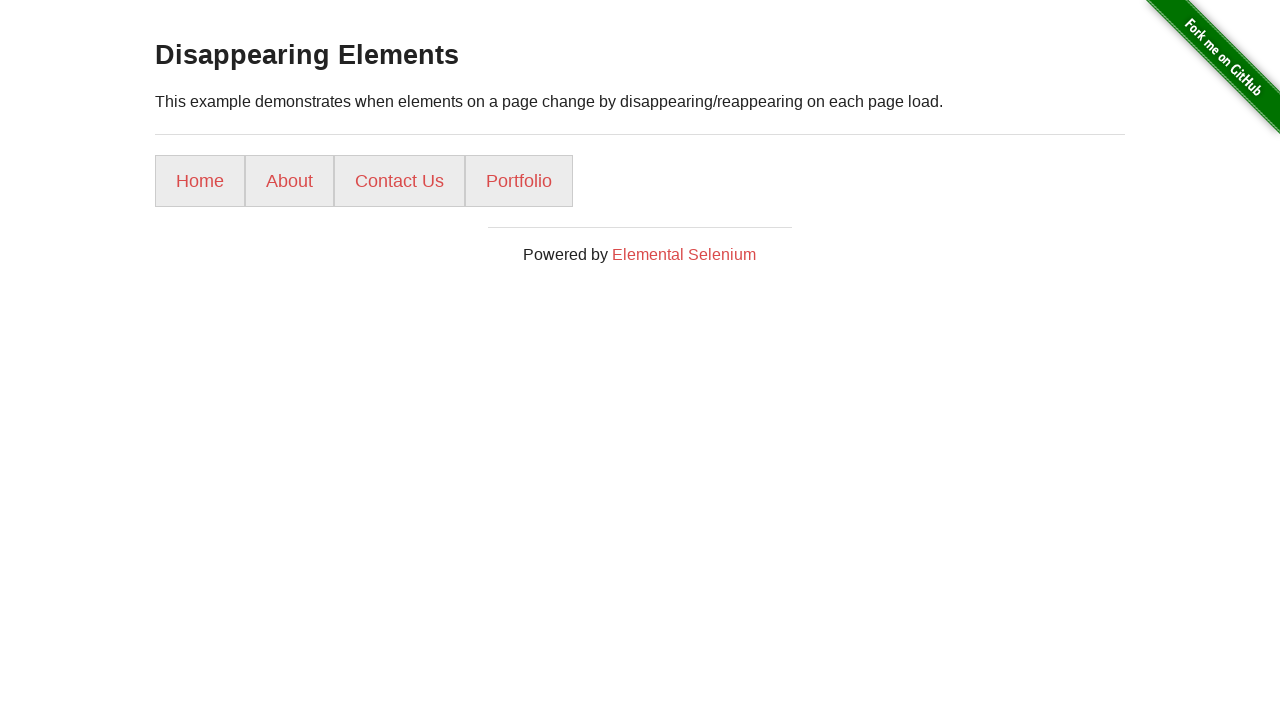